Tests mouse hover functionality by hovering over a dropdown button and clicking on a specific menu item

Starting URL: http://seleniumpractise.blogspot.com/2016/08/how-to-perform-mouse-hover-in-selenium.html

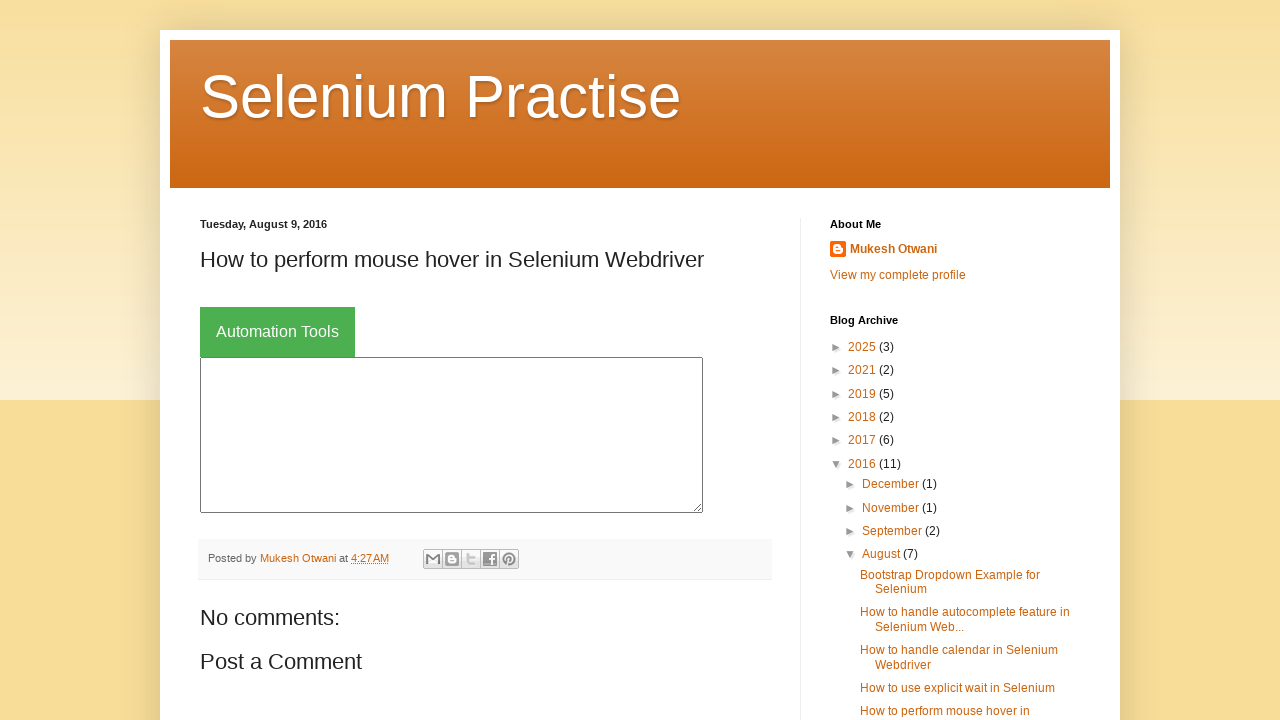

Navigated to mouse hover practice page
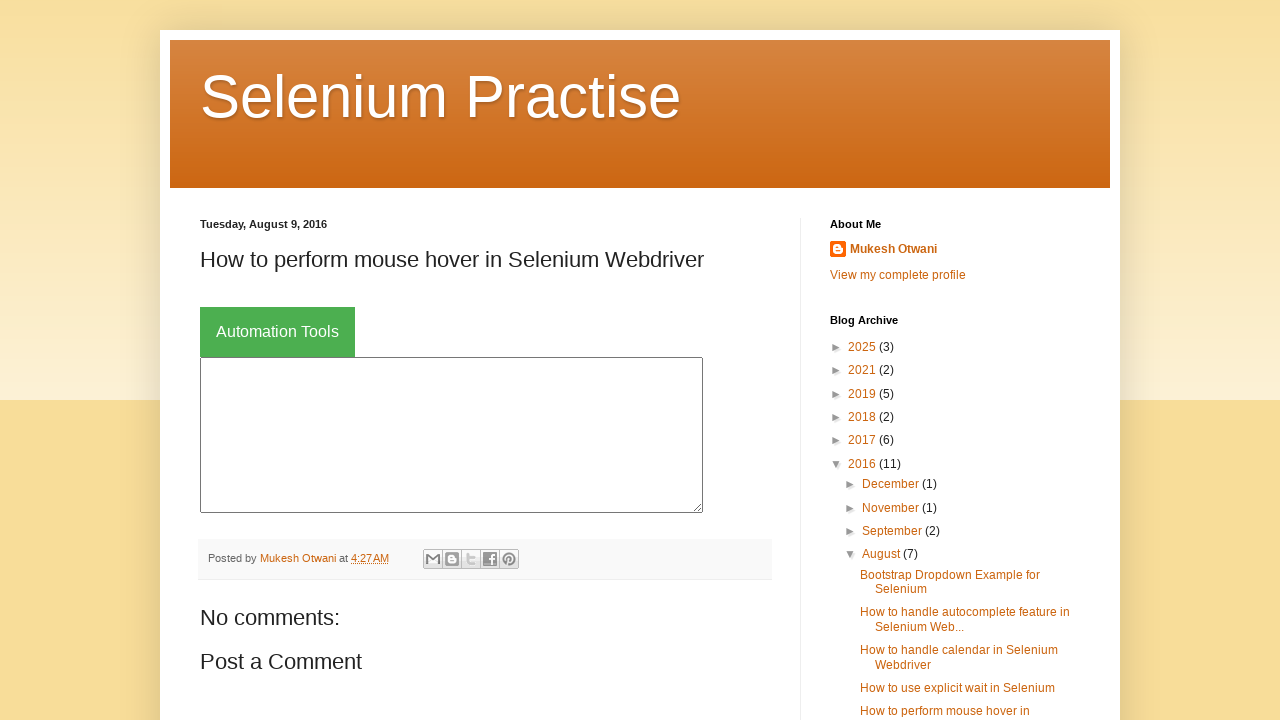

Hovered over dropdown button to reveal menu items at (278, 332) on button.dropbtn
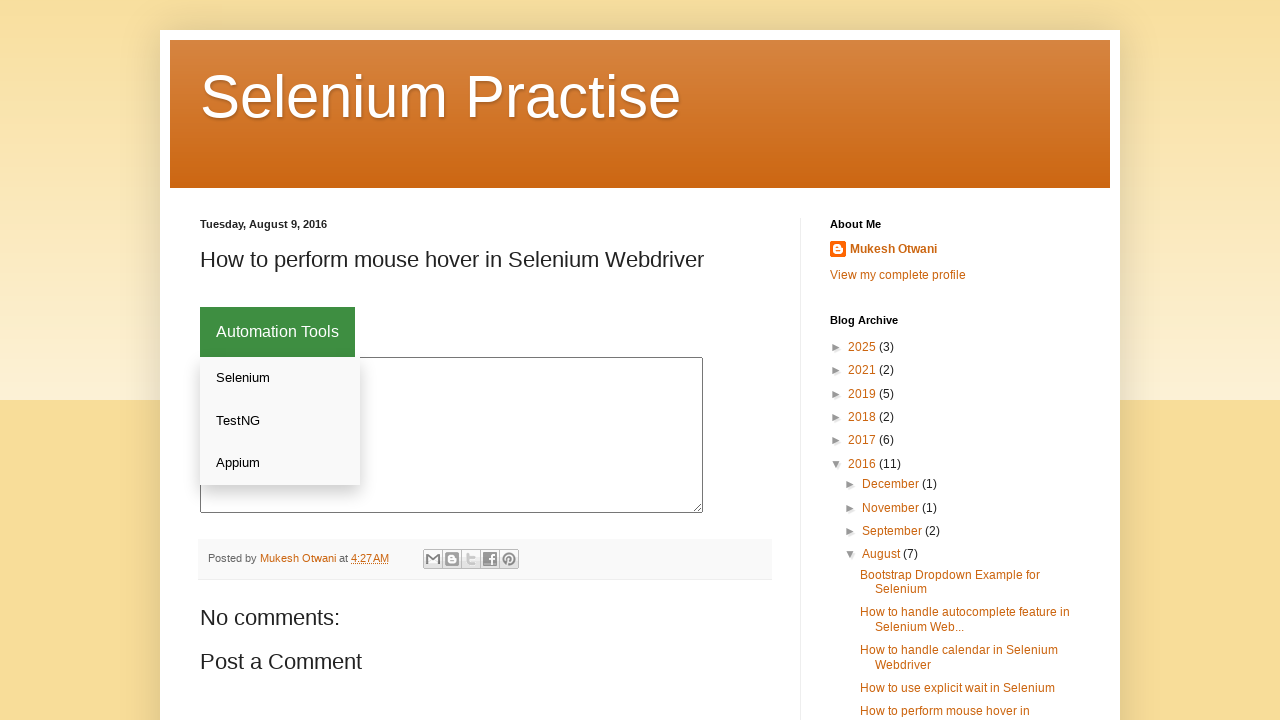

Located all dropdown links
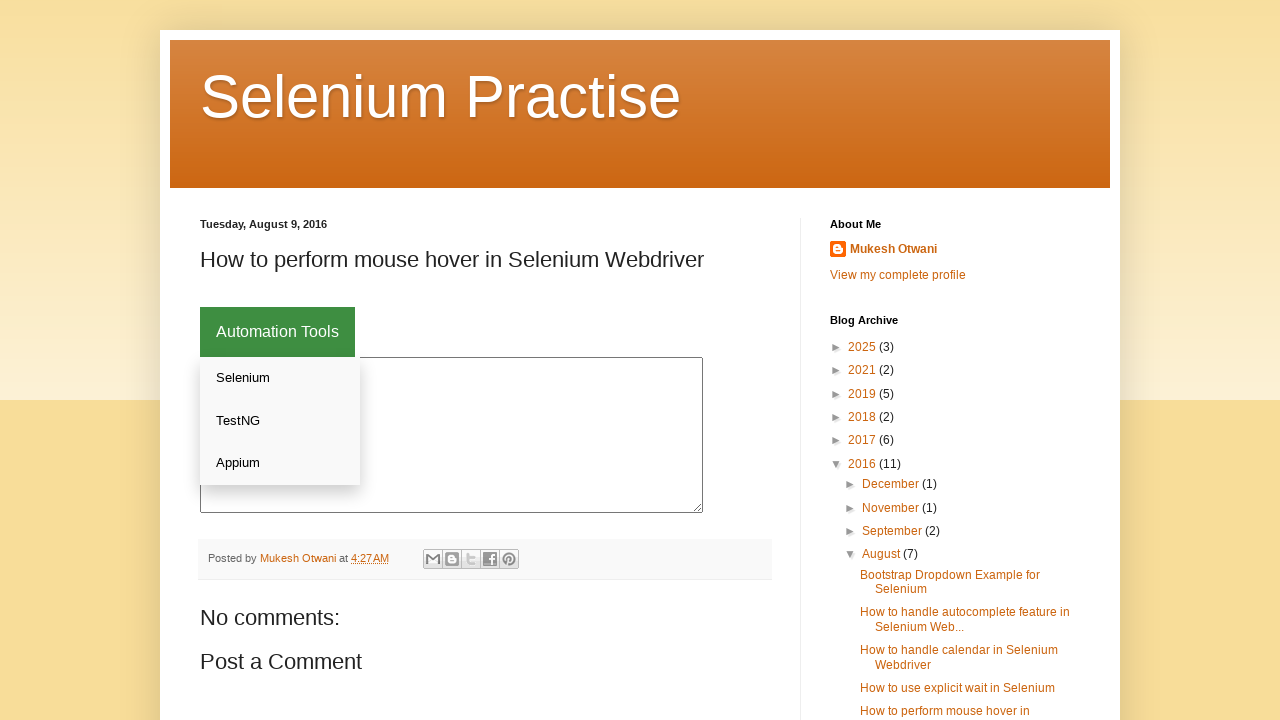

Clicked on 'Appium' menu item from dropdown
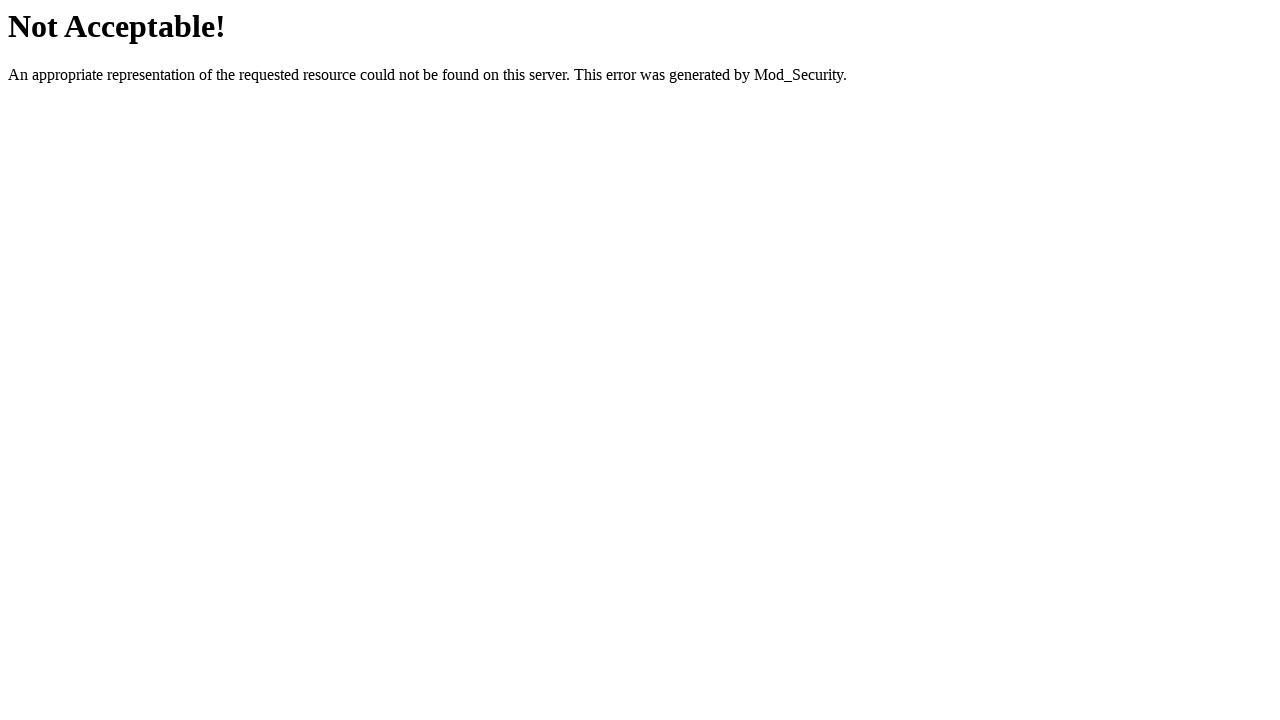

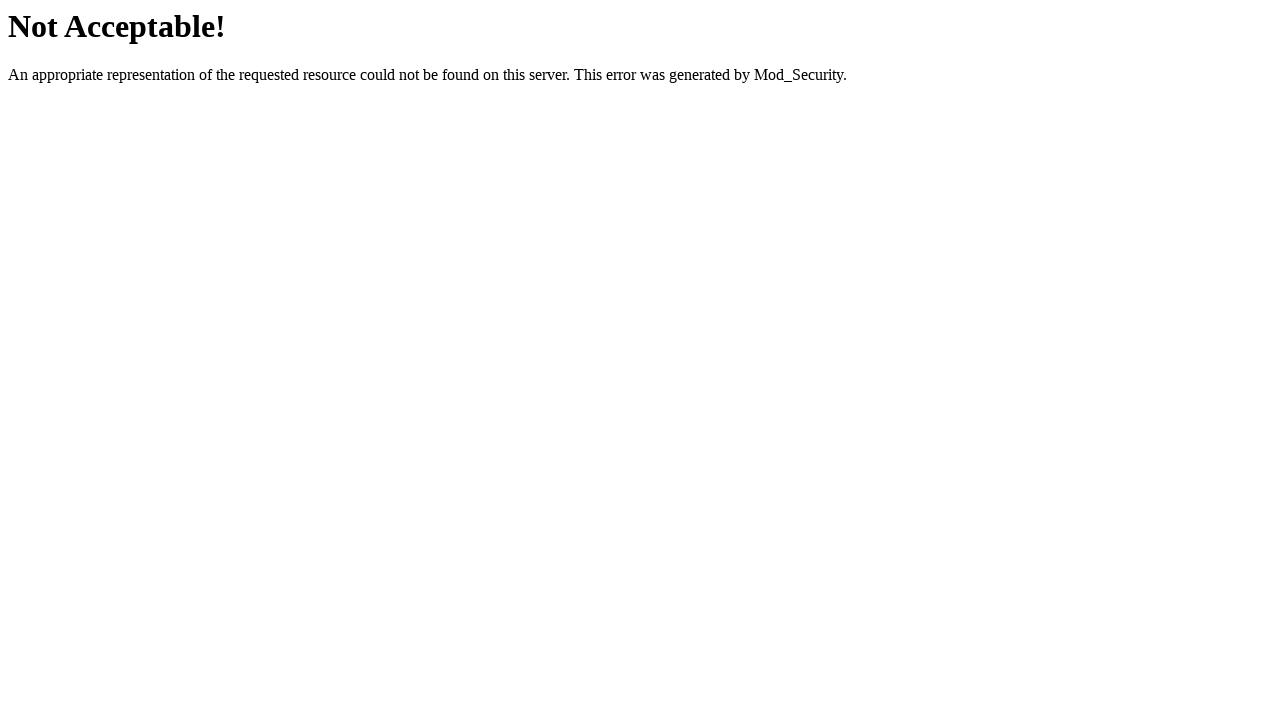